Tests JavaScript alert functionality by navigating to basic elements section, triggering a JavaScript alert, verifying the alert message, and accepting the alert.

Starting URL: http://automationbykrishna.com/

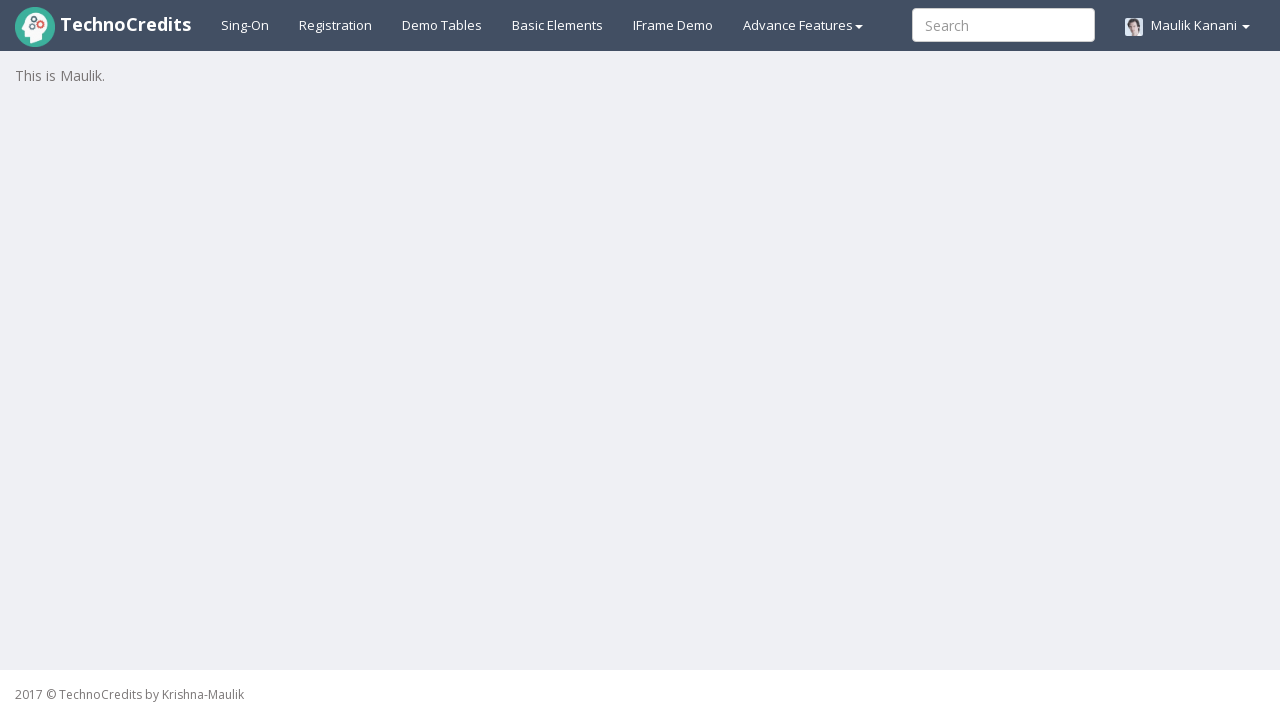

Set up dialog handler to accept alerts
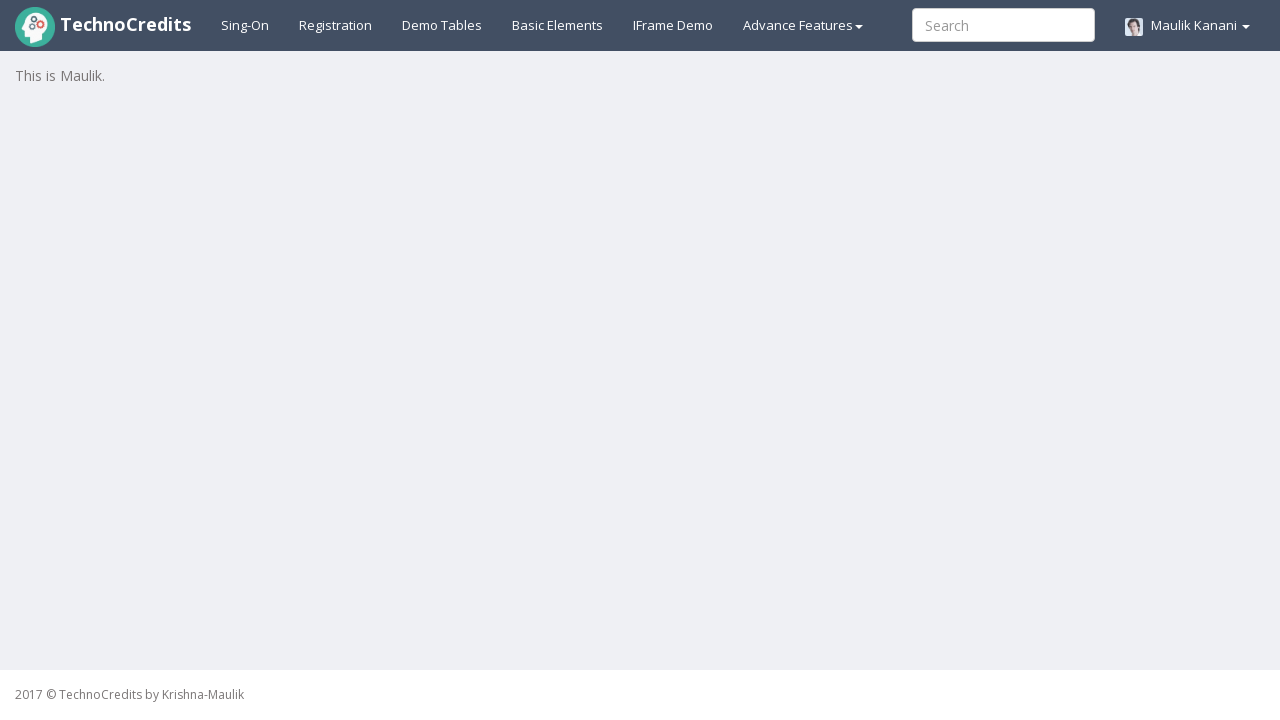

Clicked on basic elements link to navigate to the section at (558, 25) on #basicelements
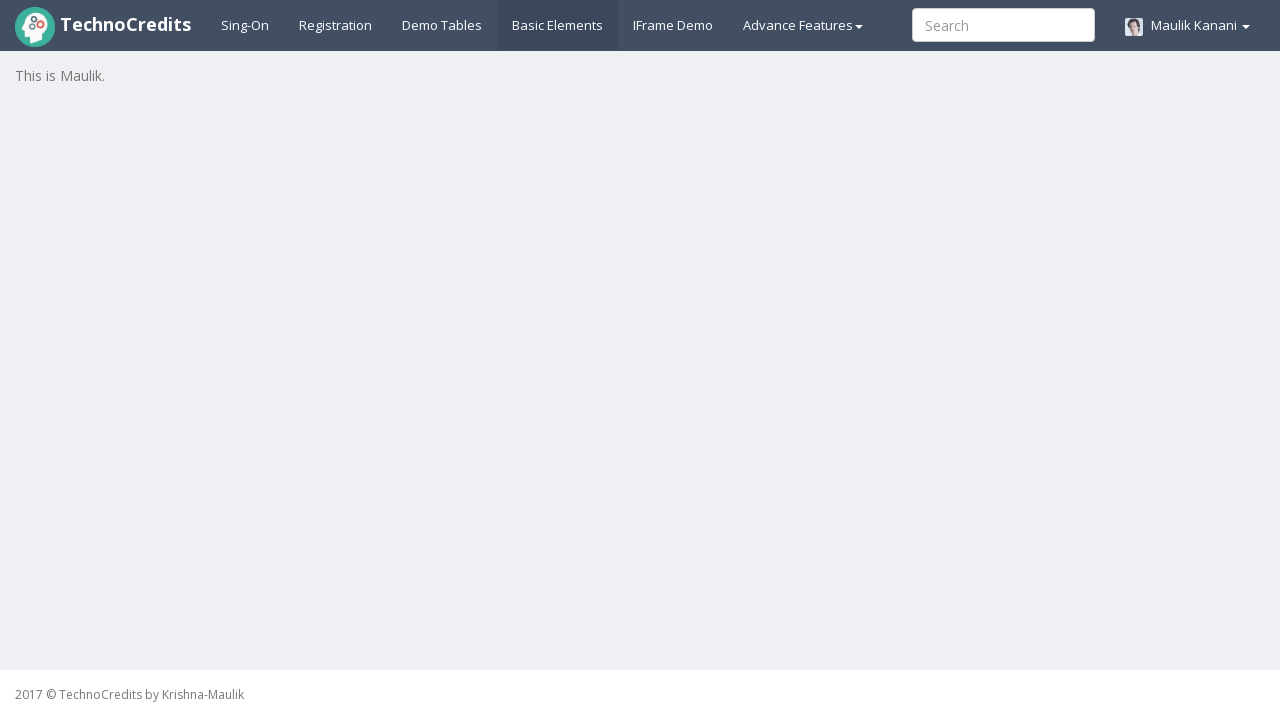

Clicked JavaScript Alert button to trigger the alert at (73, 578) on #javascriptAlert
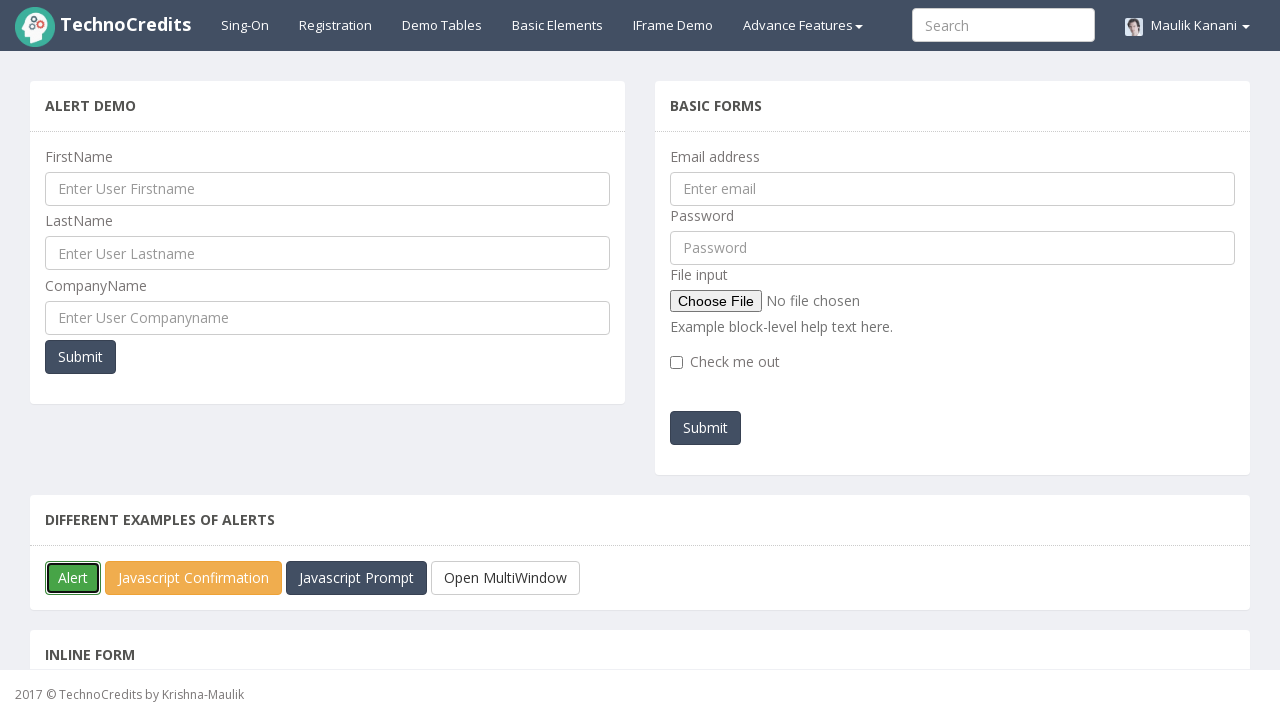

Waited for alert dialog to be processed and accepted
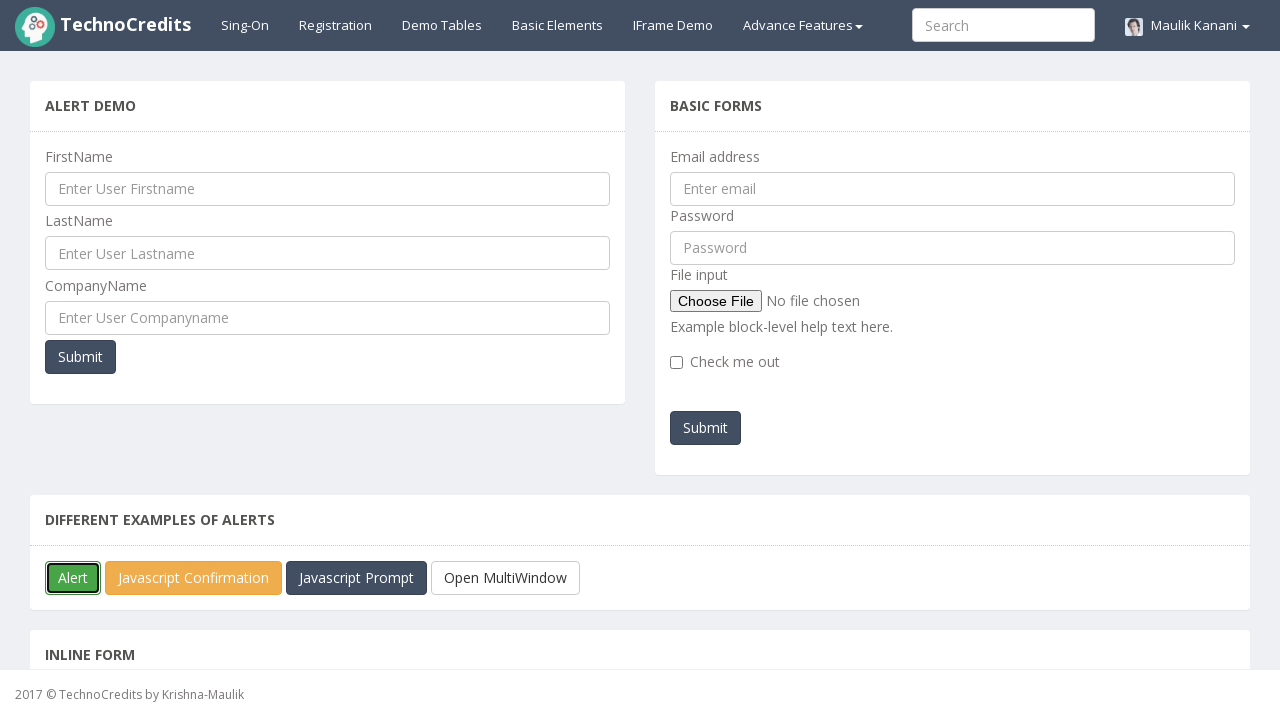

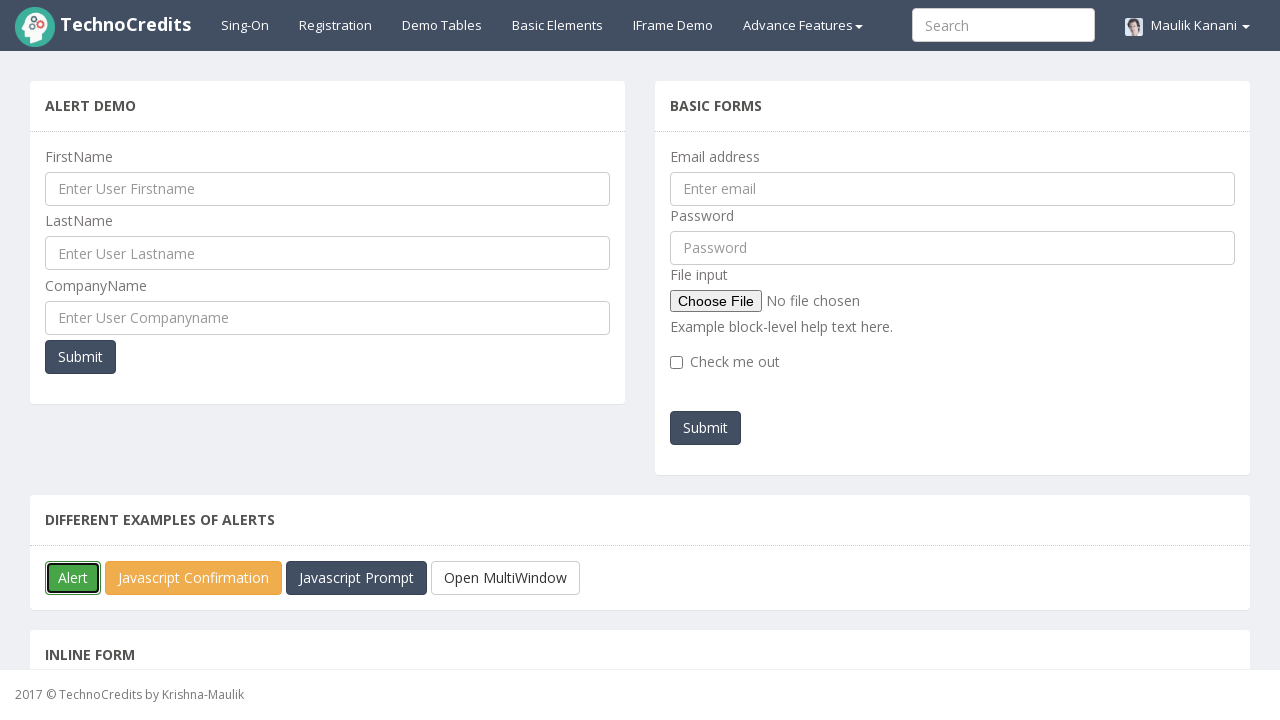